Tests drag and drop functionality within an iframe, then navigates back to the main page to interact with menu items using mouse actions

Starting URL: https://jqueryui.com/droppable/

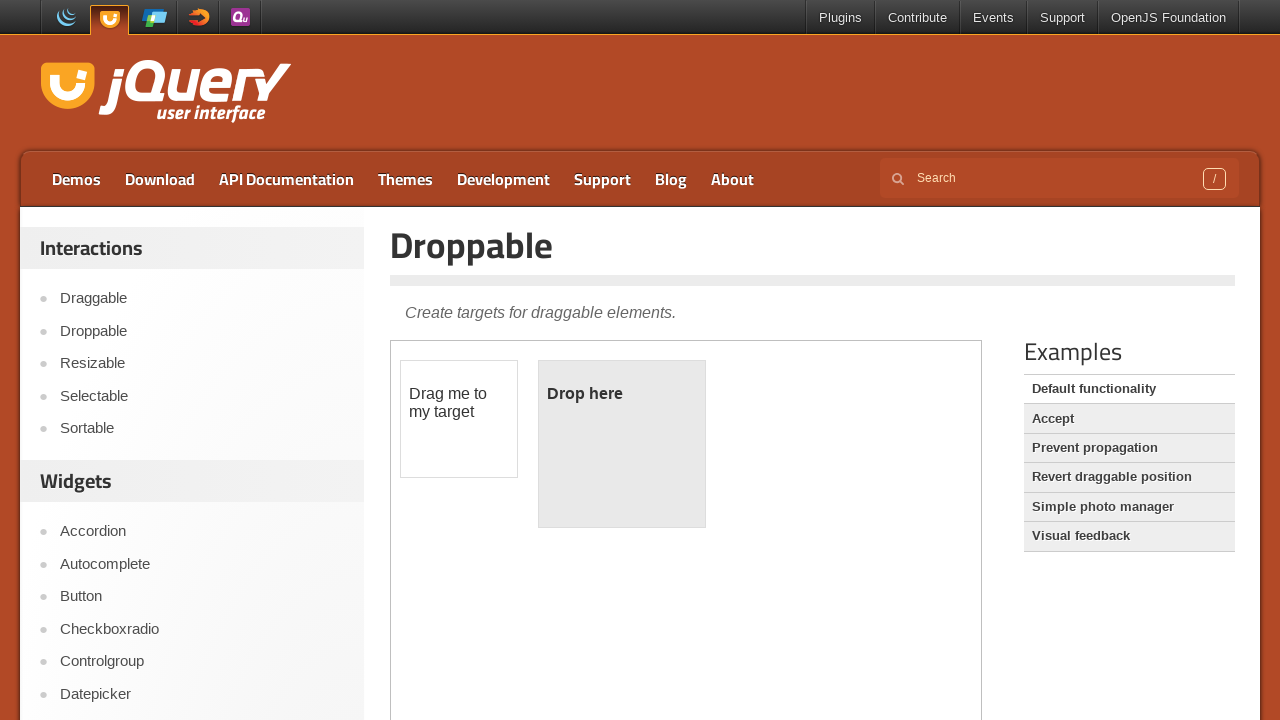

Located iframe containing drag and drop demo
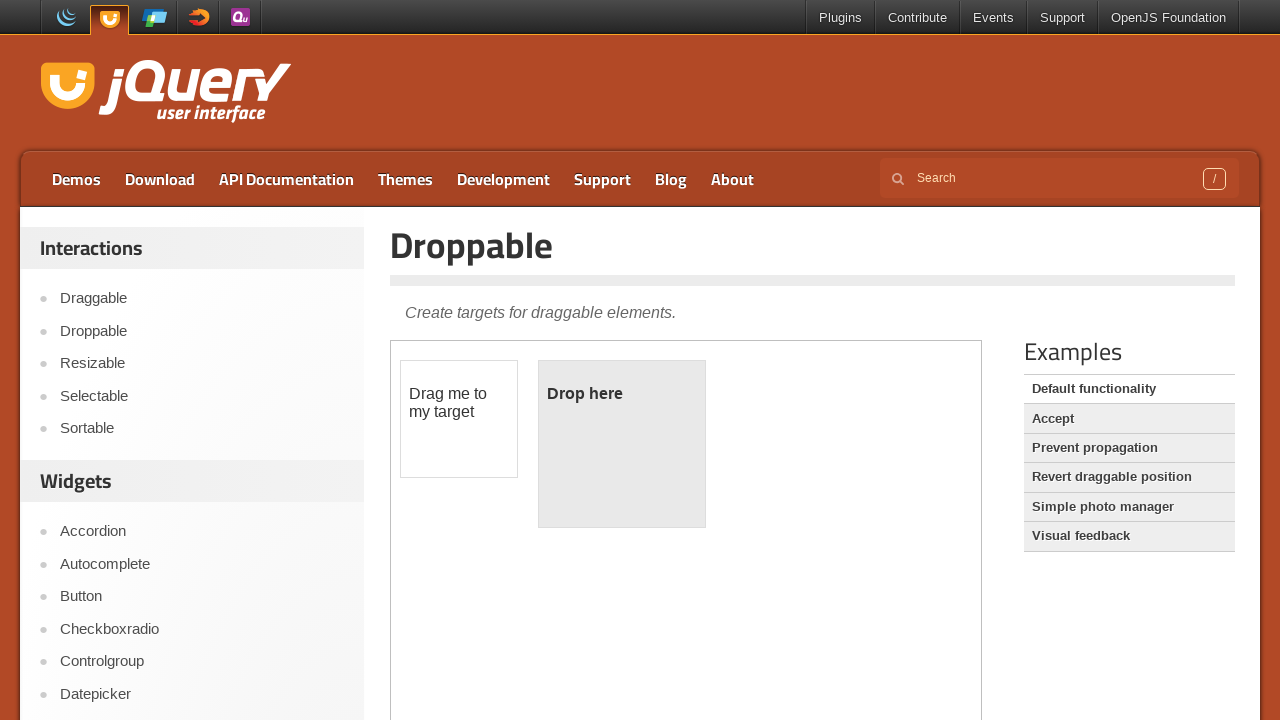

Retrieved text content from draggable element: '
	Drag me to my target
'
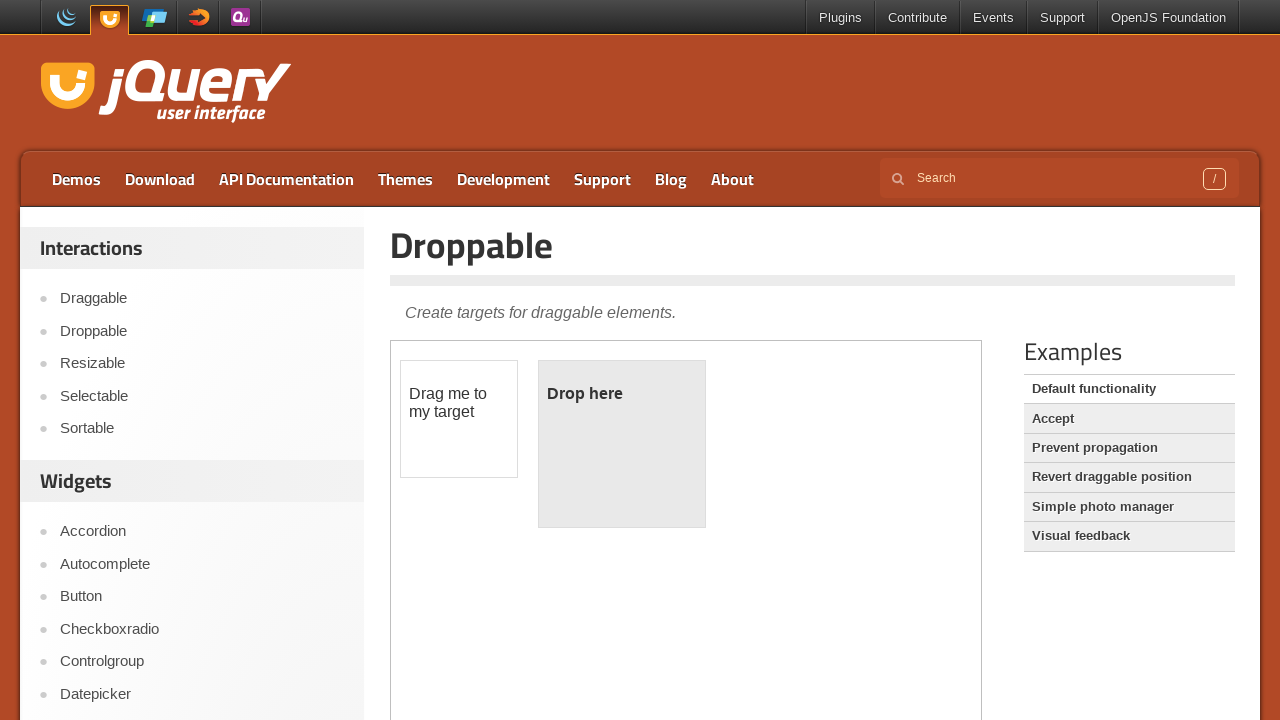

Dragged draggable element onto droppable element within iframe at (622, 444)
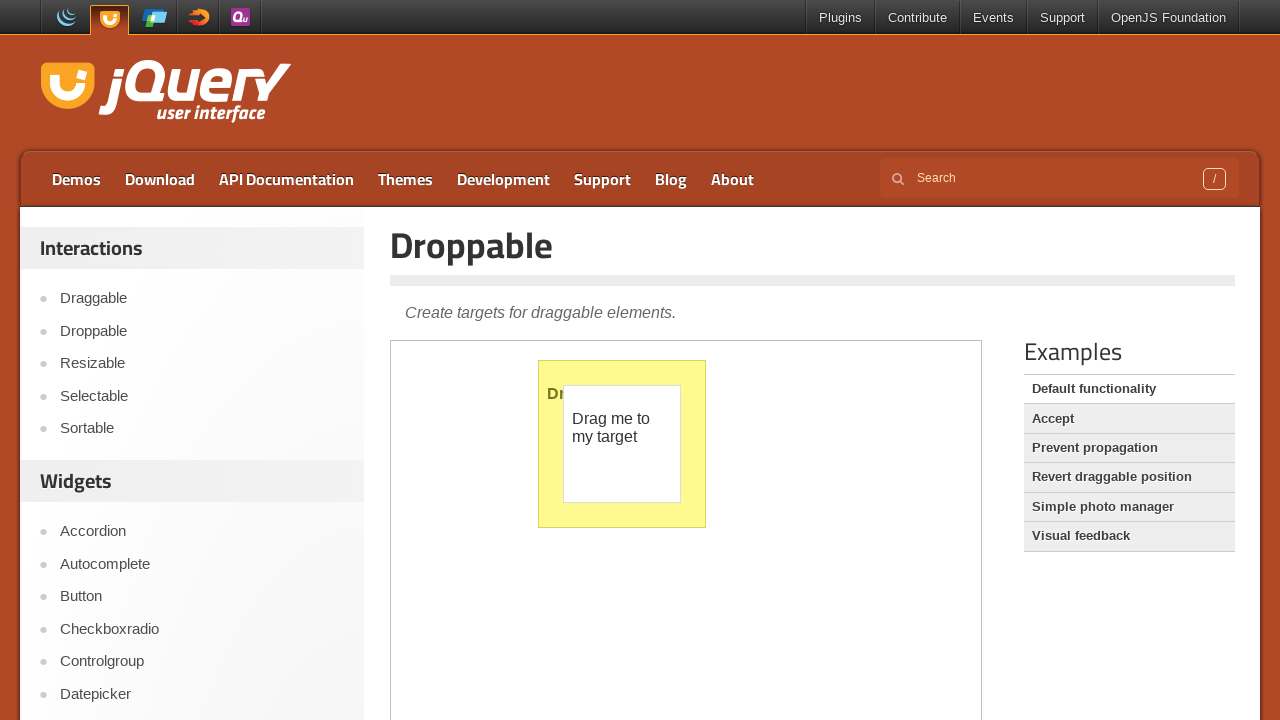

Hovered over Plugins link on main page at (840, 18) on a:text('Plugins')
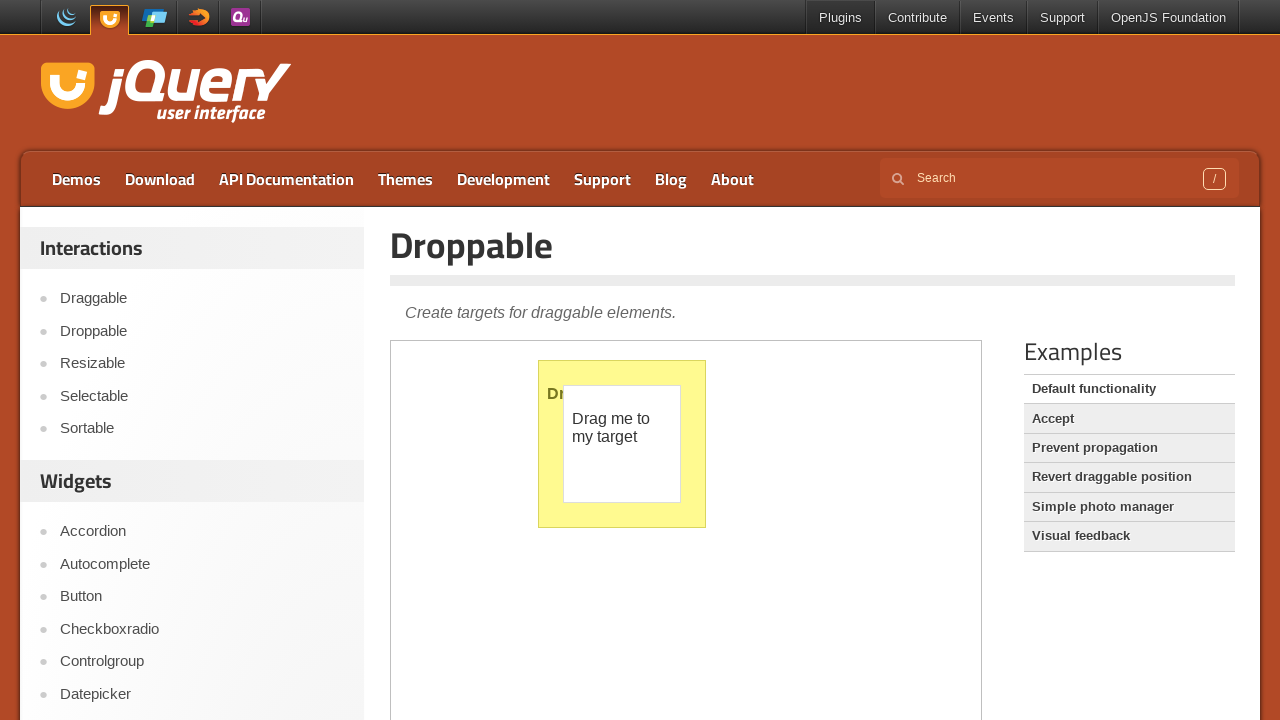

Clicked on Plugins link at (840, 18) on a:text('Plugins')
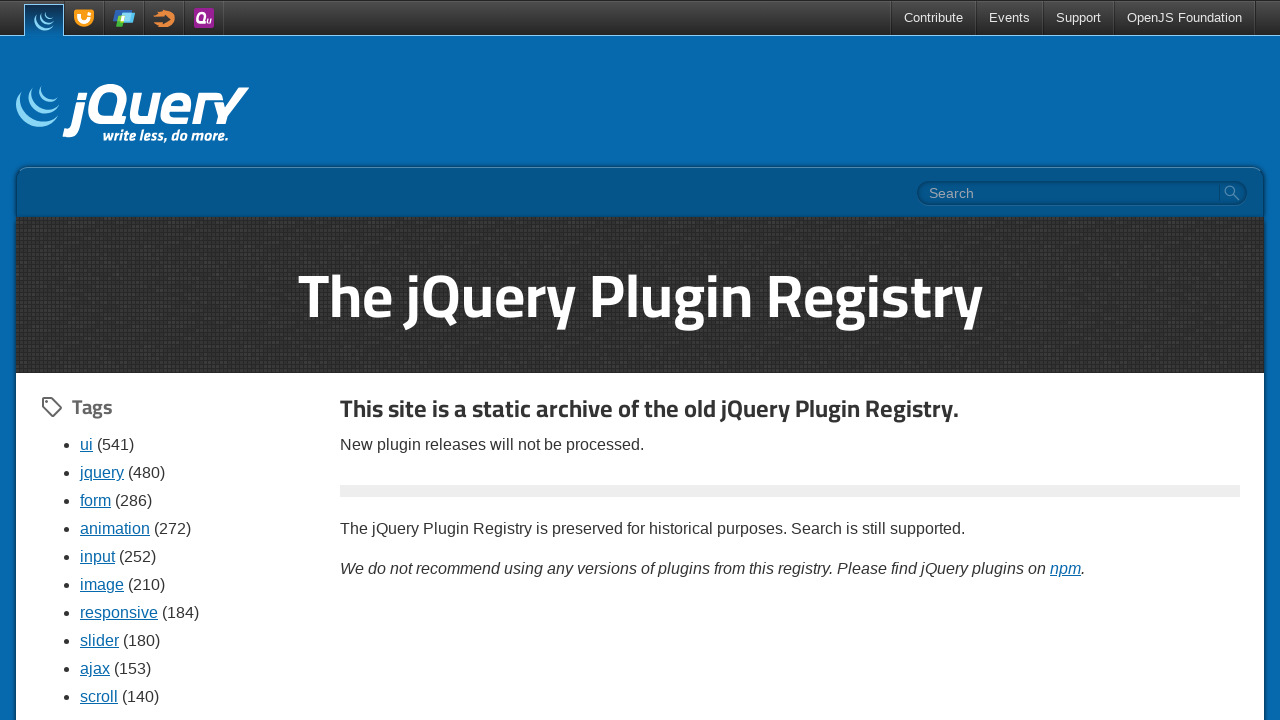

Right-clicked on Events link at (1010, 18) on a:text('Events')
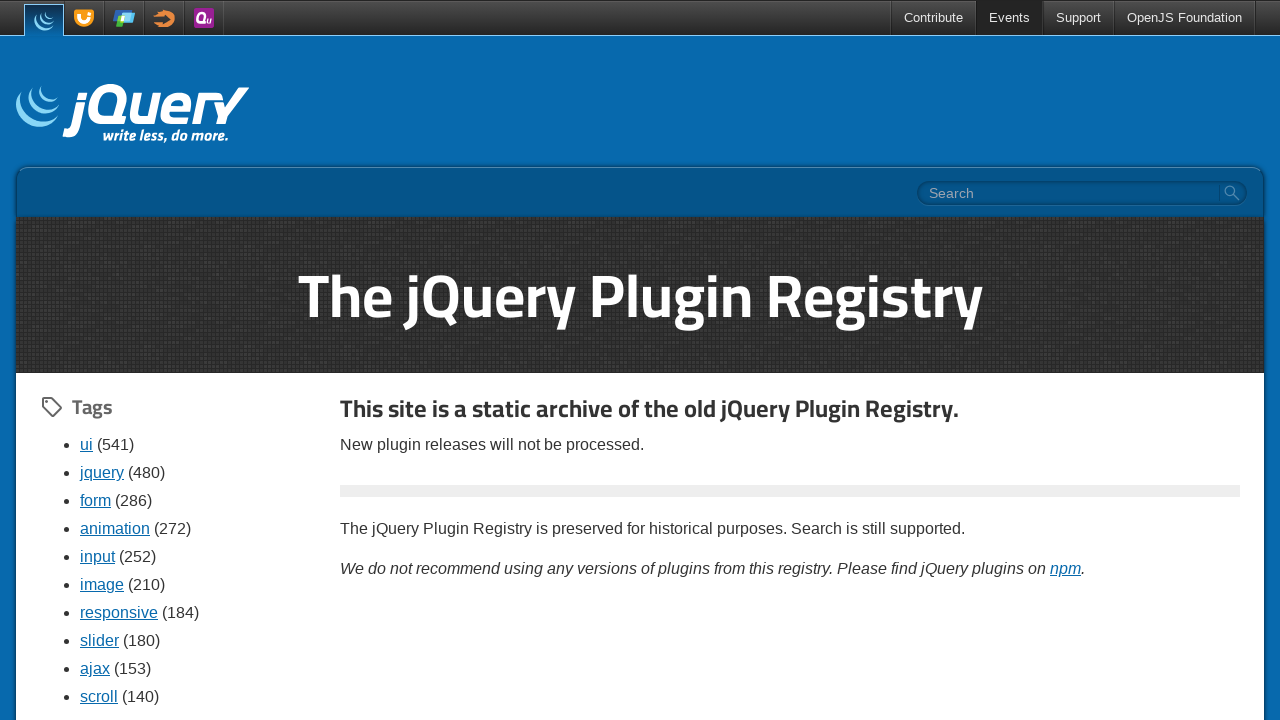

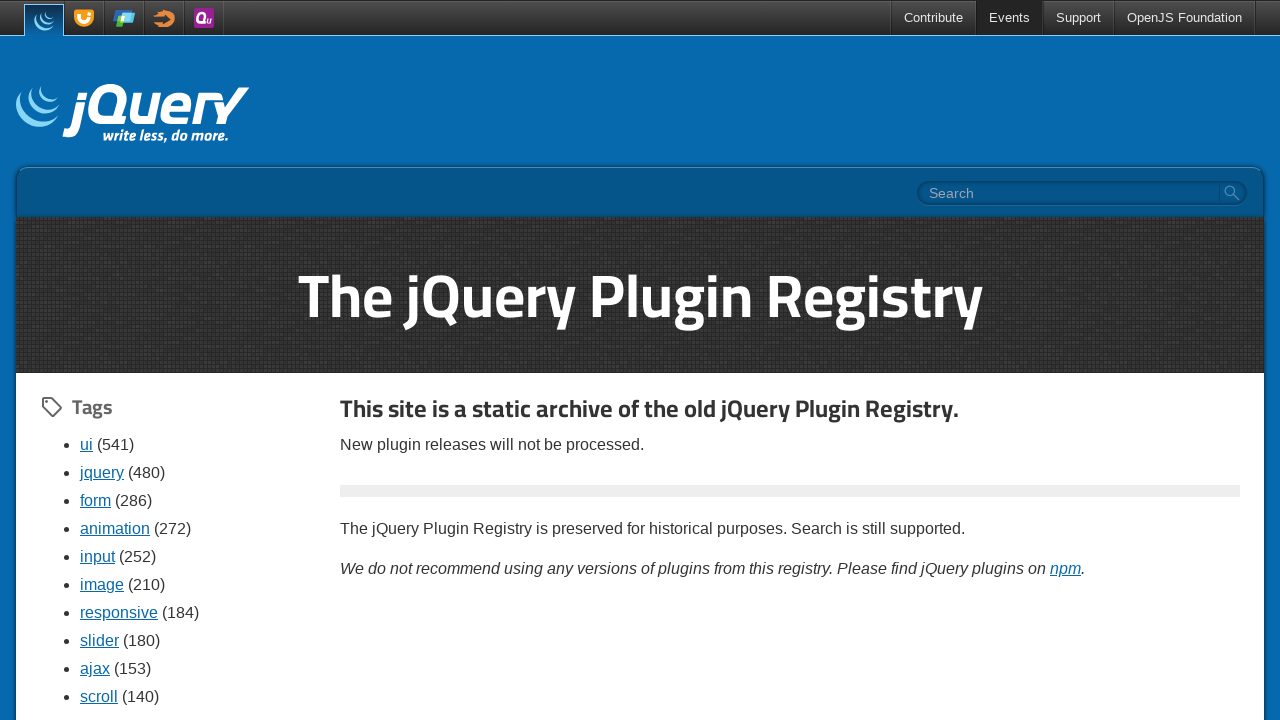